Tests navigation to the "Pisteiden ilmoitus" (Score reporting) page and verifies that an unauthenticated user sees a login prompt message indicating they need to log in to enter results.

Starting URL: https://omas-frontend.vercel.app/

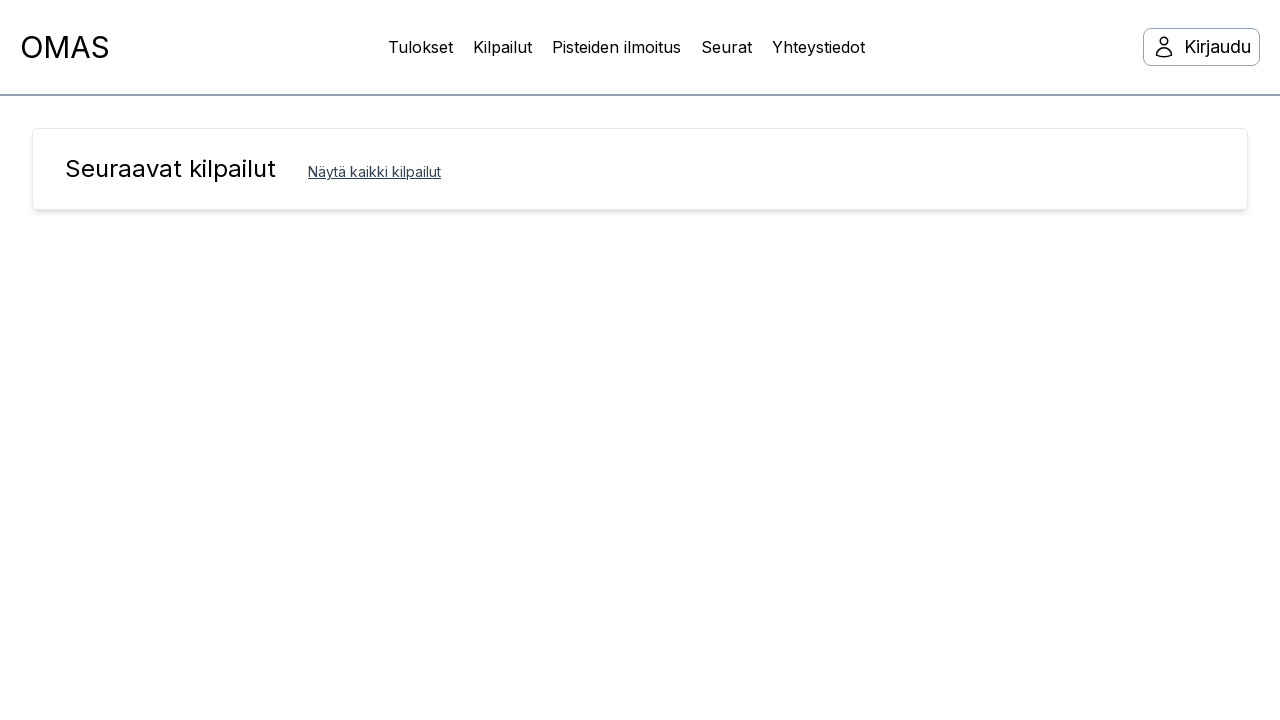

Clicked on 'Pisteiden ilmoitus' (Score reporting) navigation item at (616, 47) on text=Pisteiden ilmoitus
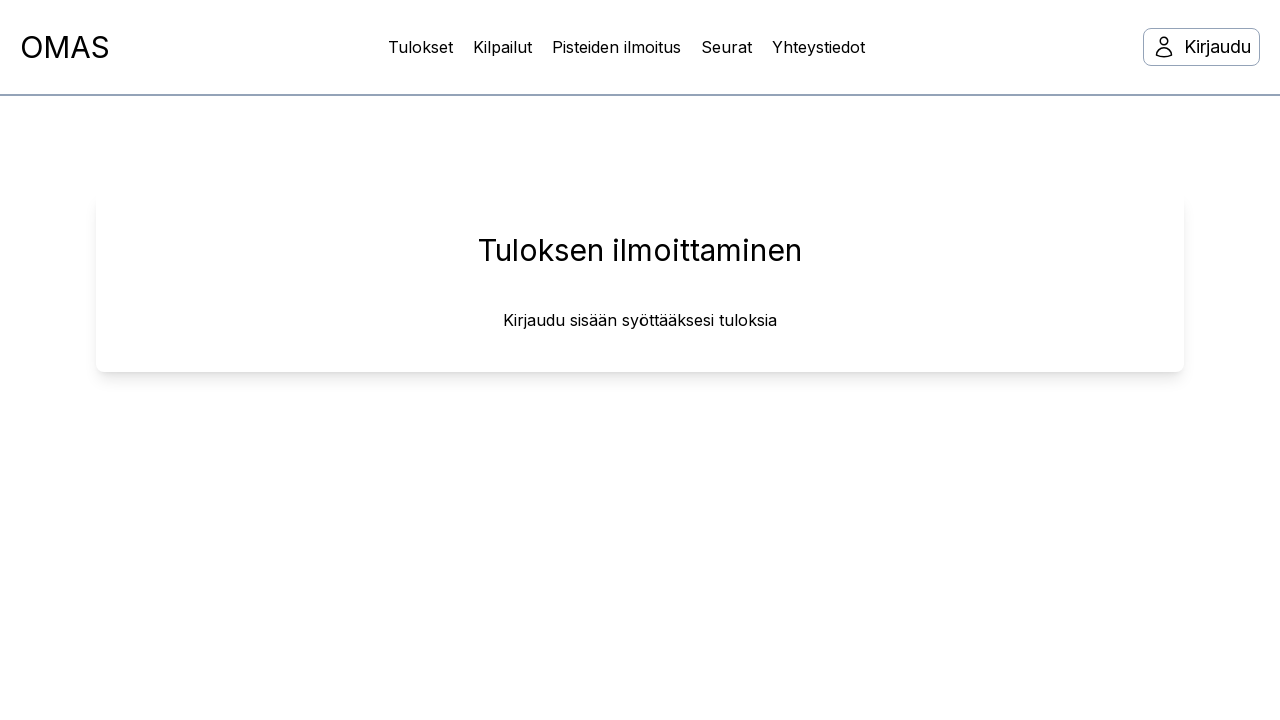

Waited for page to fully load (networkidle state)
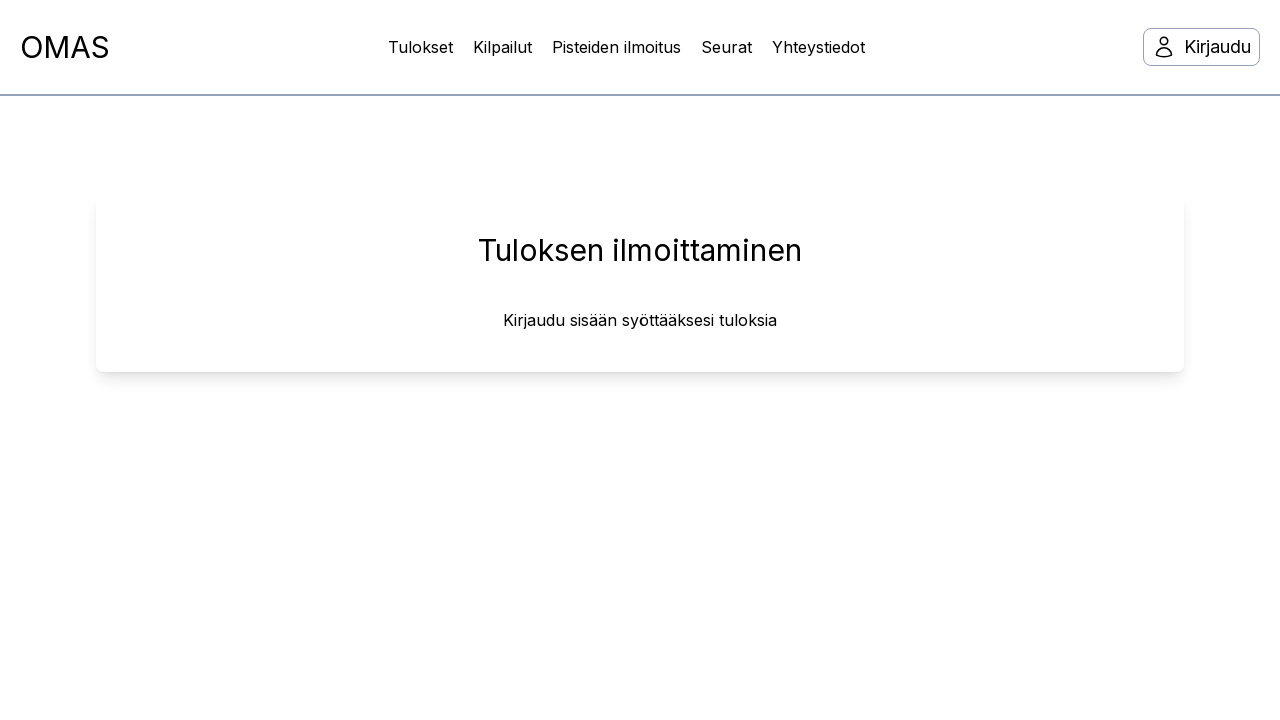

Located h2 element on the page
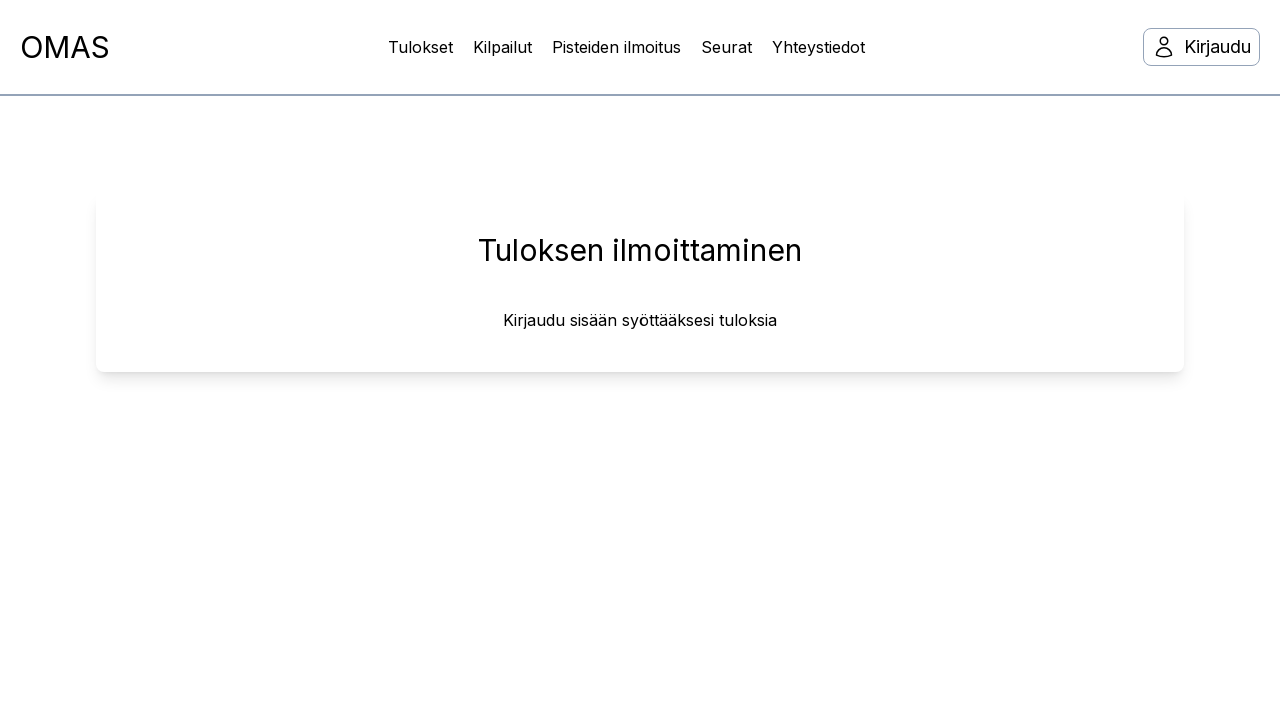

Retrieved text content from h2 element
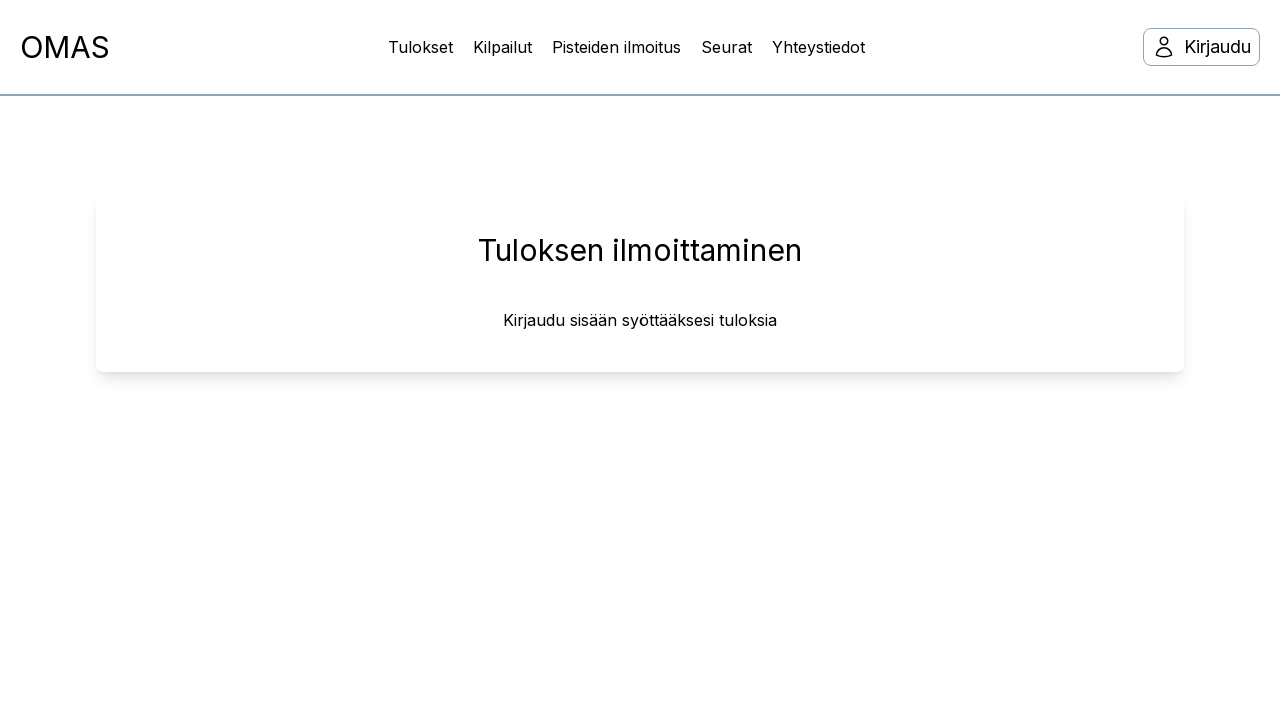

Verified that h2 element contains expected login prompt message 'Kirjaudu sisään syöttääksesi tuloksia'
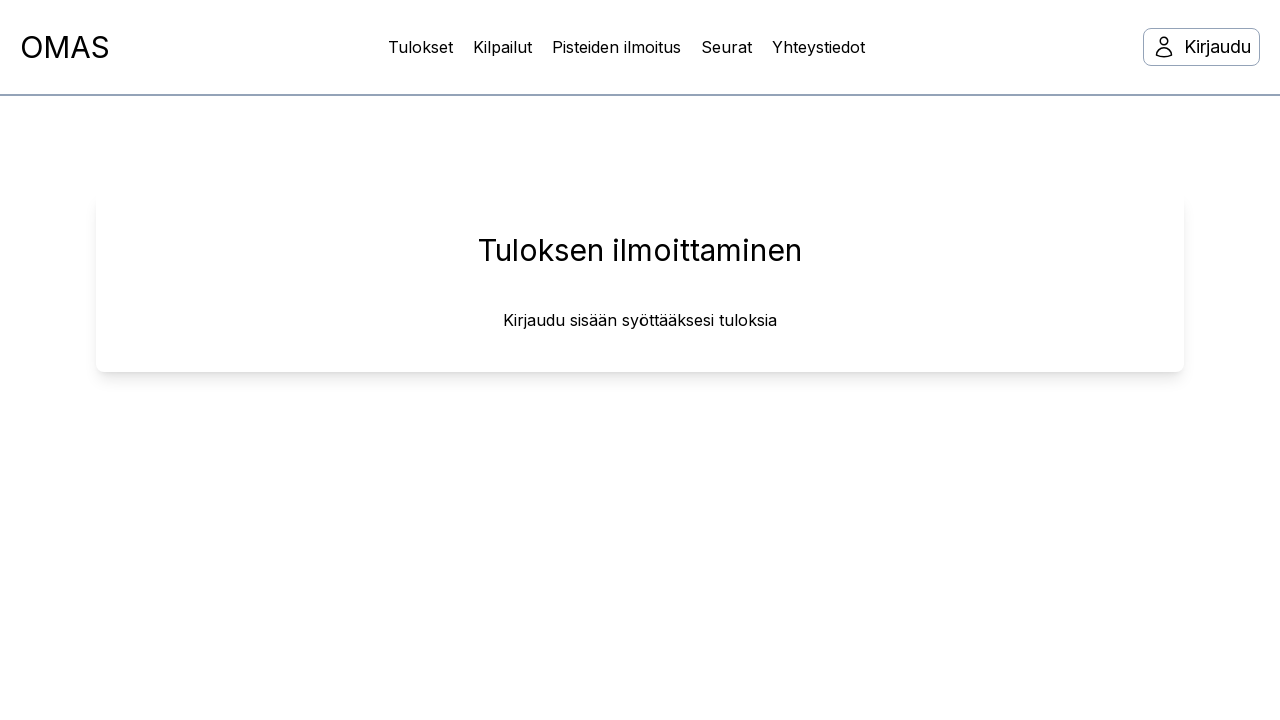

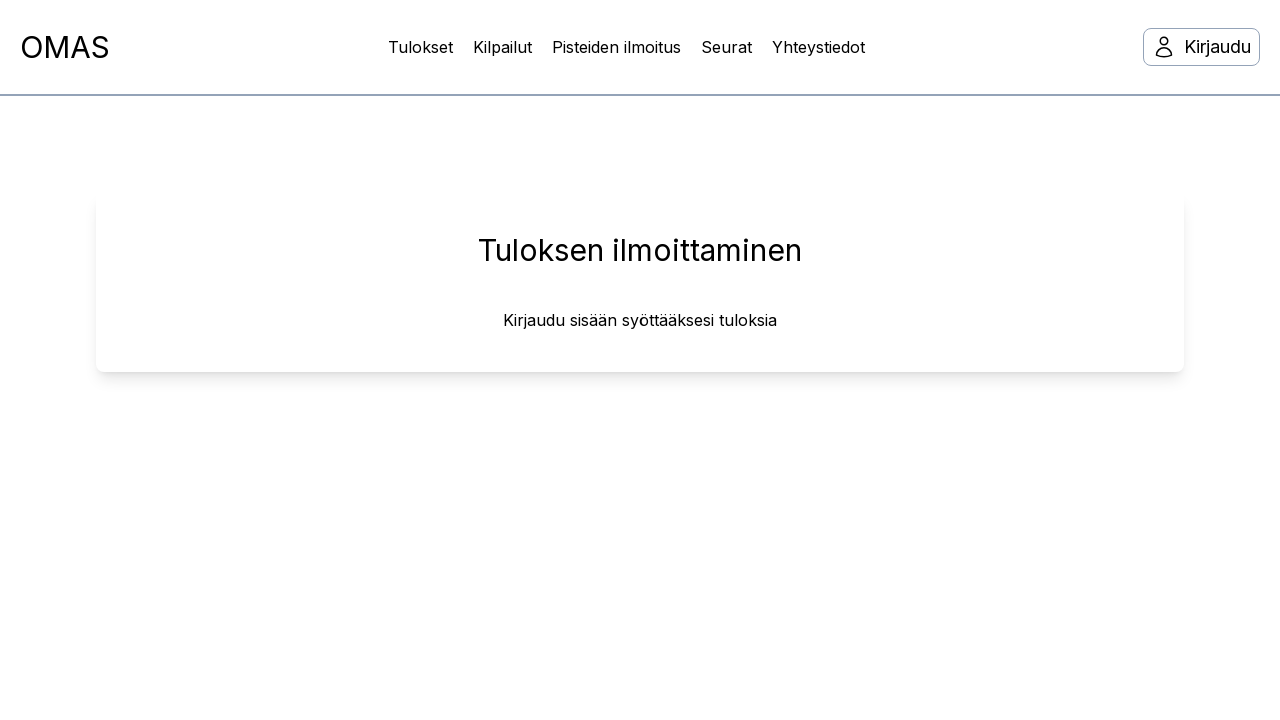